Tests calendar date picker functionality by selecting a specific date (June 15, 2027) through the calendar navigation and verifying the selected values in the input fields

Starting URL: https://rahulshettyacademy.com/seleniumPractise/#/offers

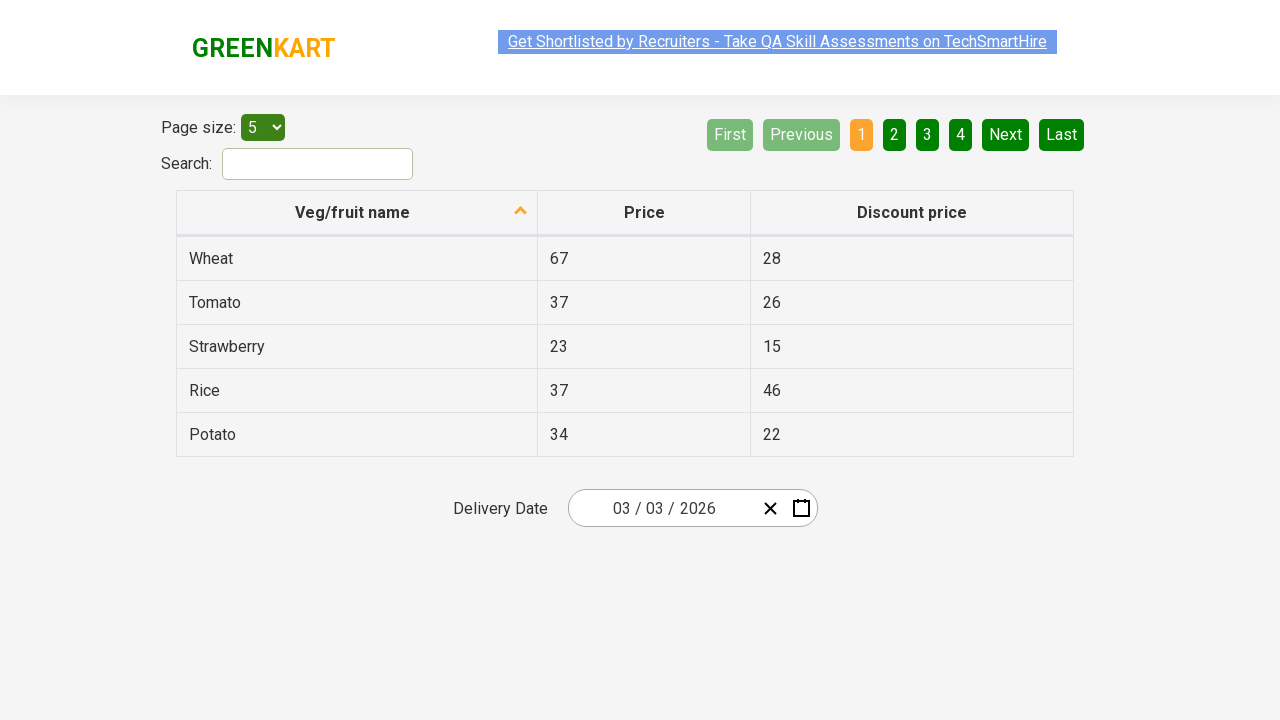

Clicked date picker input group to open calendar at (662, 508) on .react-date-picker__inputGroup
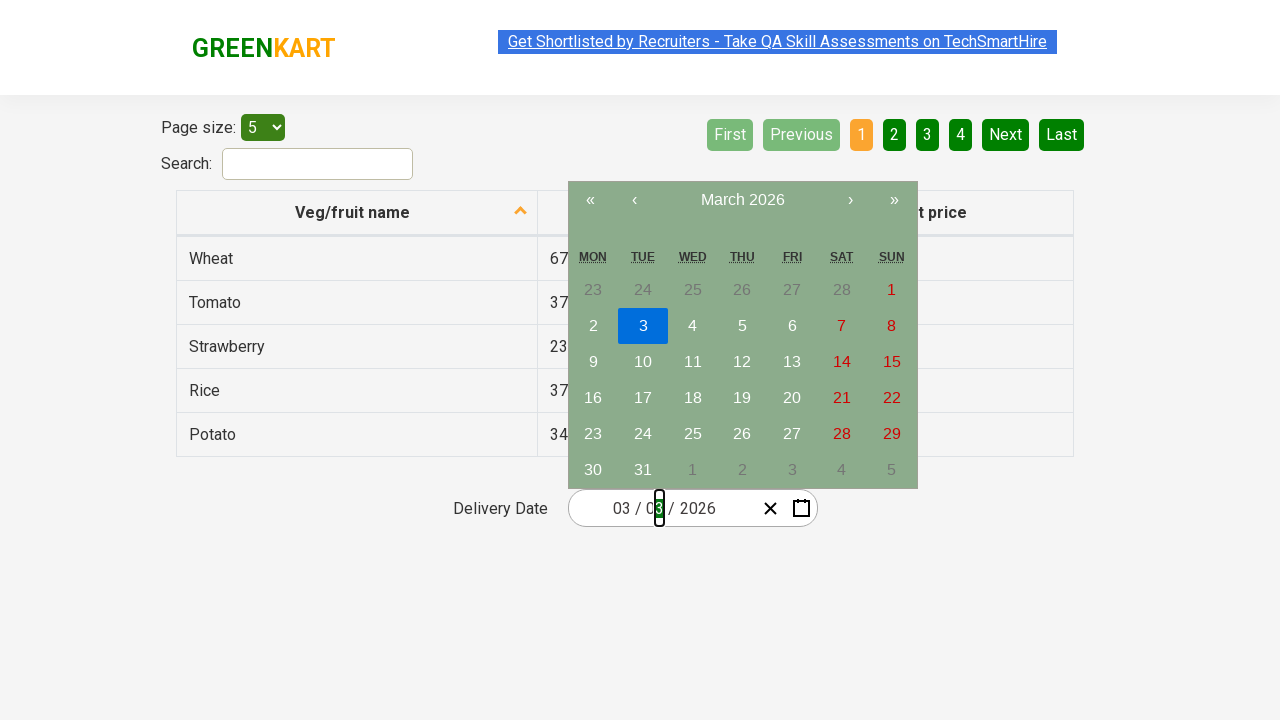

Clicked navigation label to navigate to month view at (742, 200) on .react-calendar__navigation__label
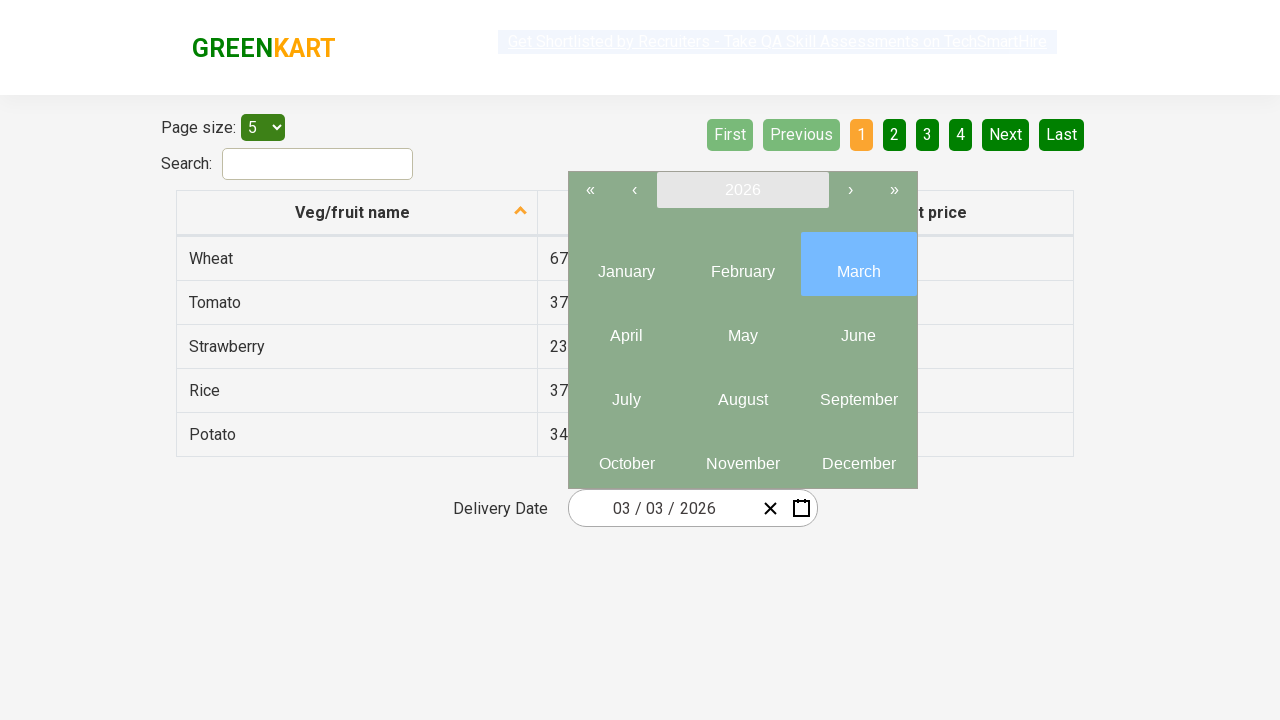

Clicked navigation label again to navigate to year view at (742, 190) on .react-calendar__navigation__label
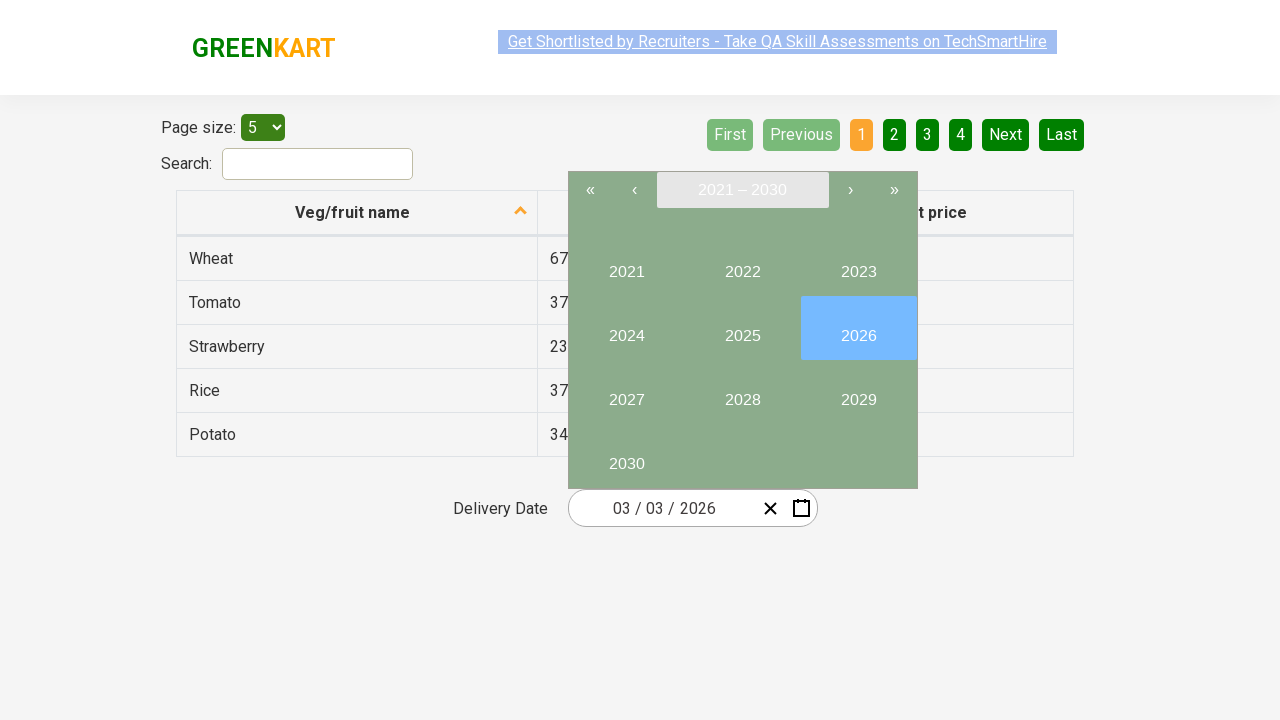

Selected year 2027 at (626, 392) on internal:text="2027"i
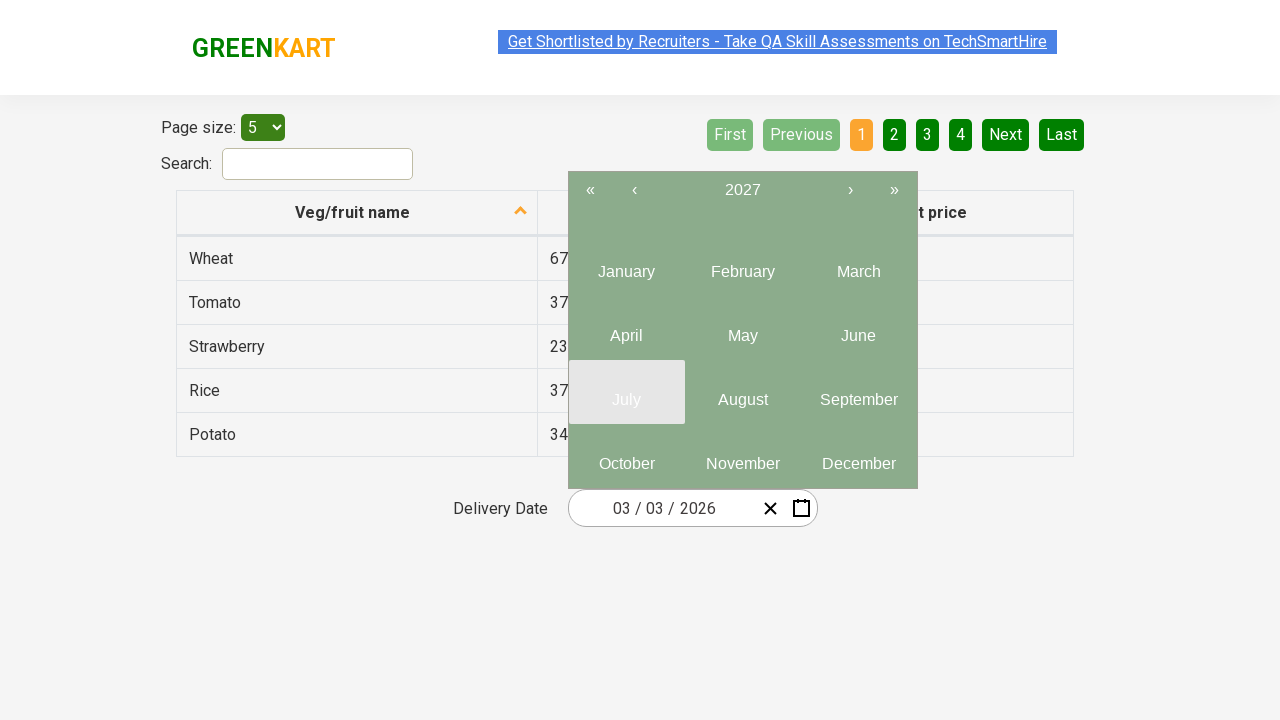

Selected month 6 at (858, 328) on .react-calendar__year-view__months__month >> nth=5
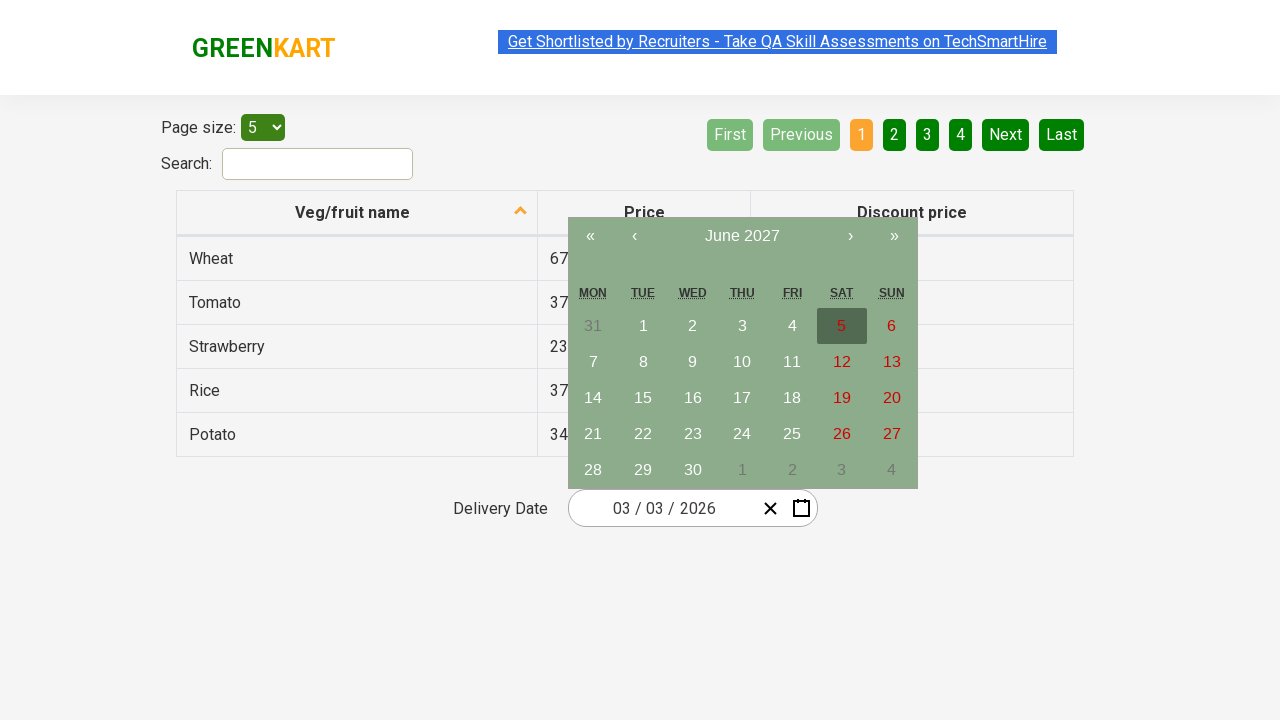

Selected date 15 at (643, 398) on //abbr[text()='15']
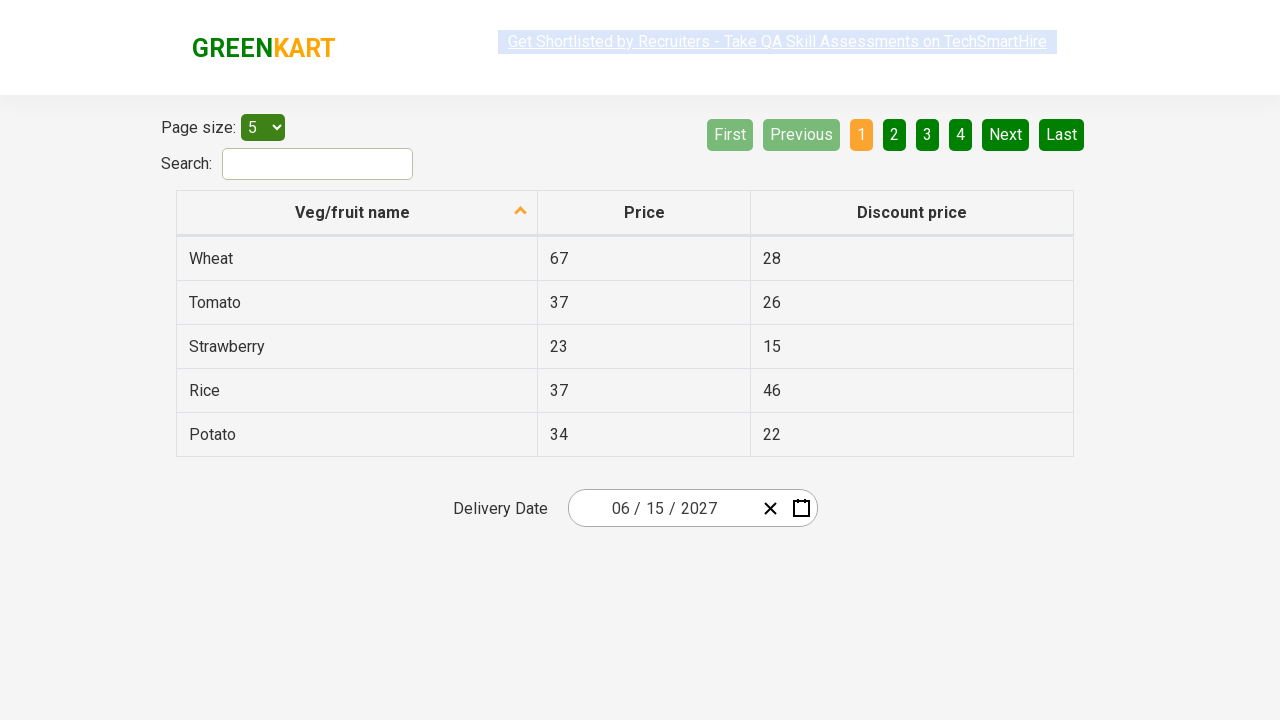

Retrieved input field 0 value: 6
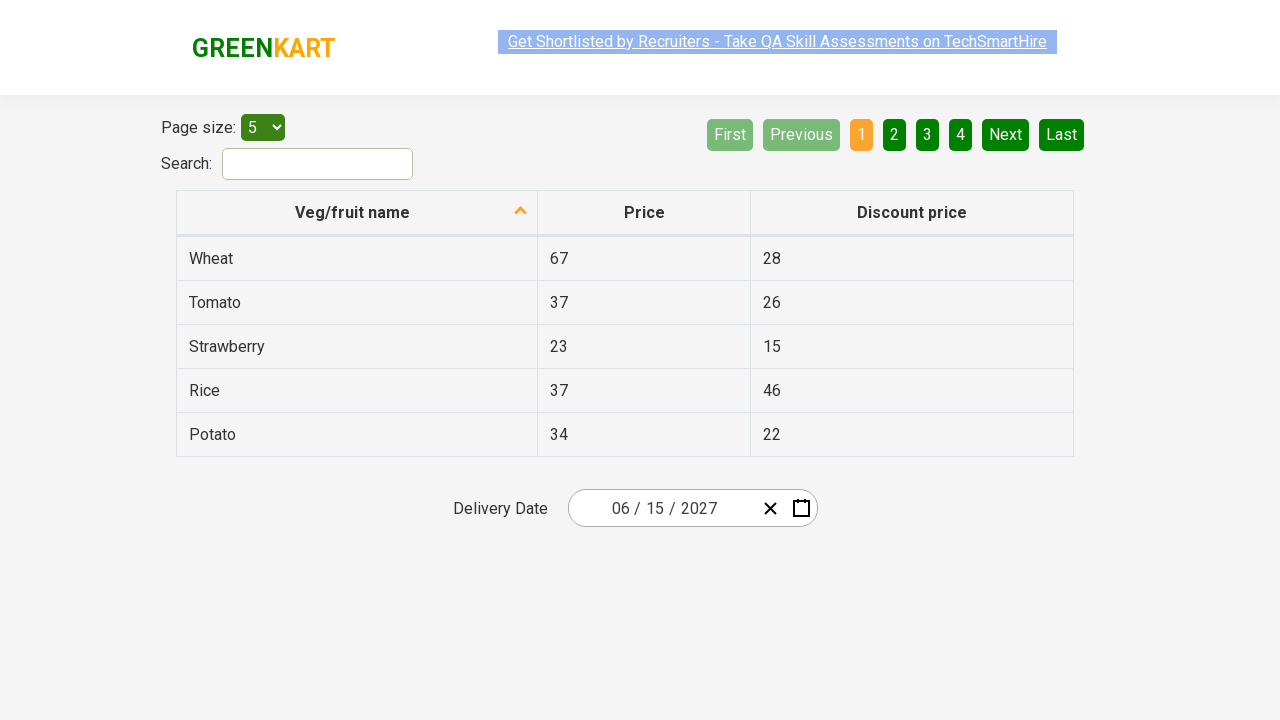

Verified input field 0 matches expected value 6
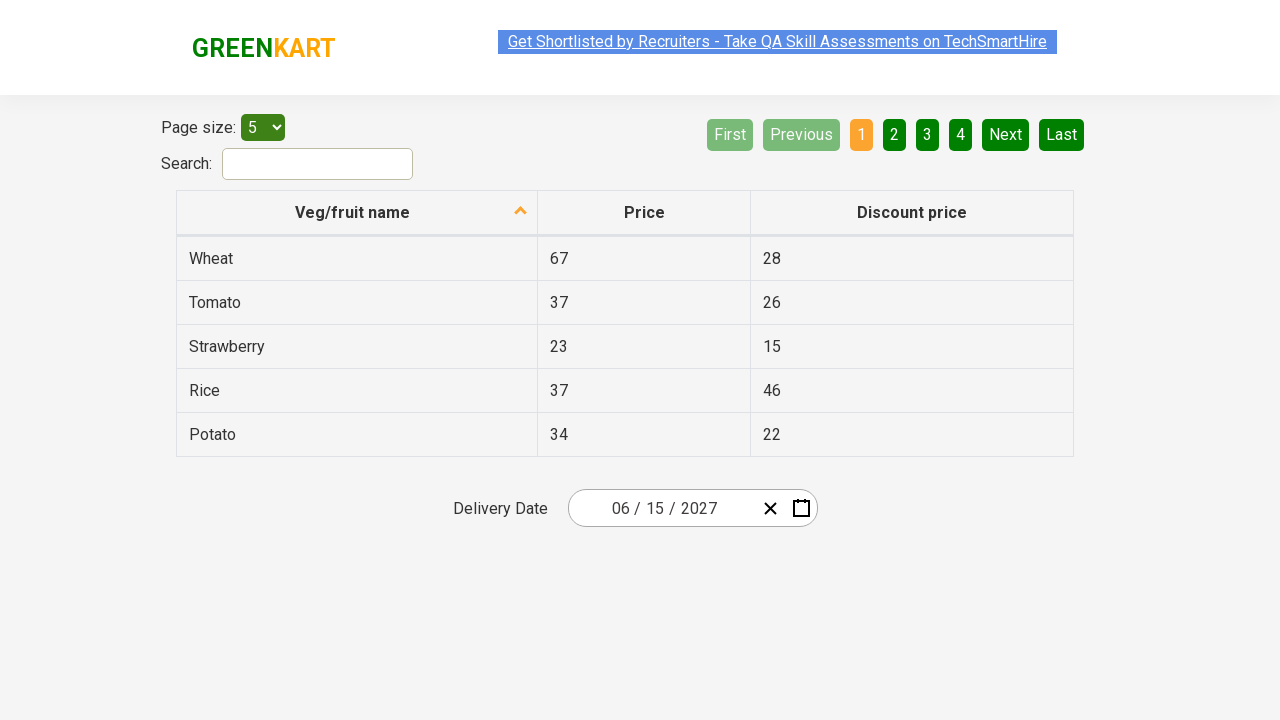

Retrieved input field 1 value: 15
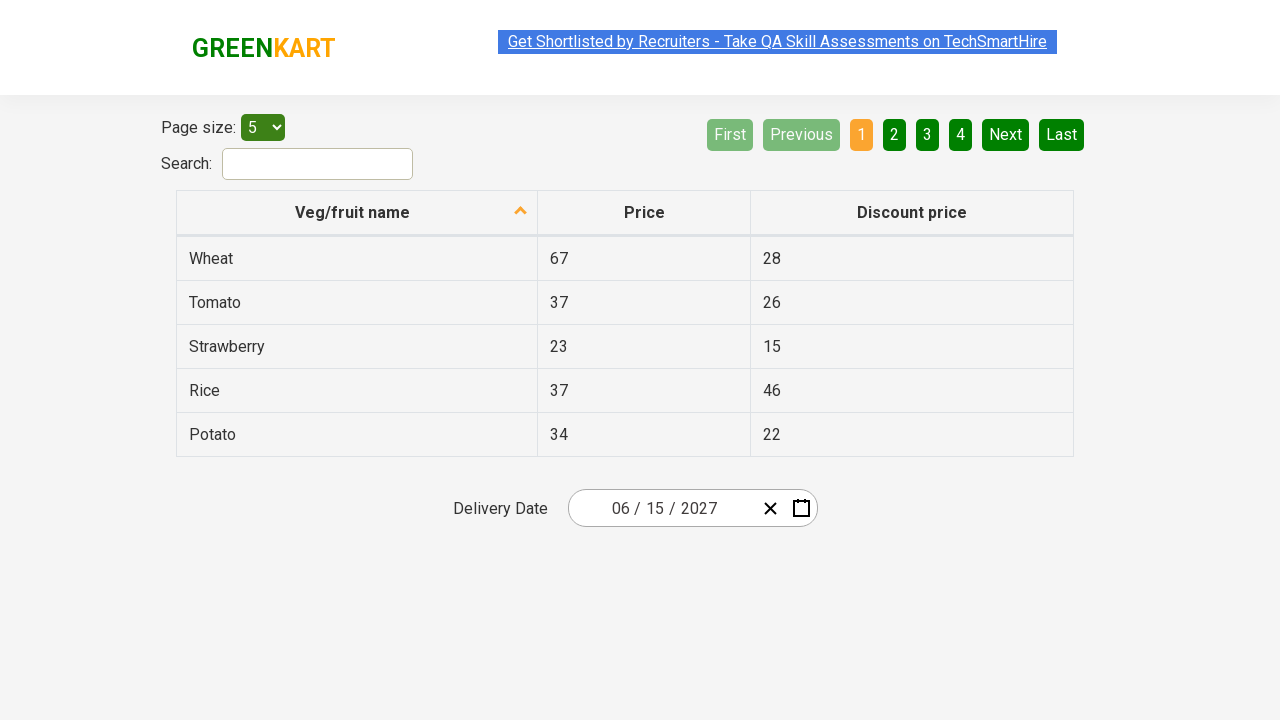

Verified input field 1 matches expected value 15
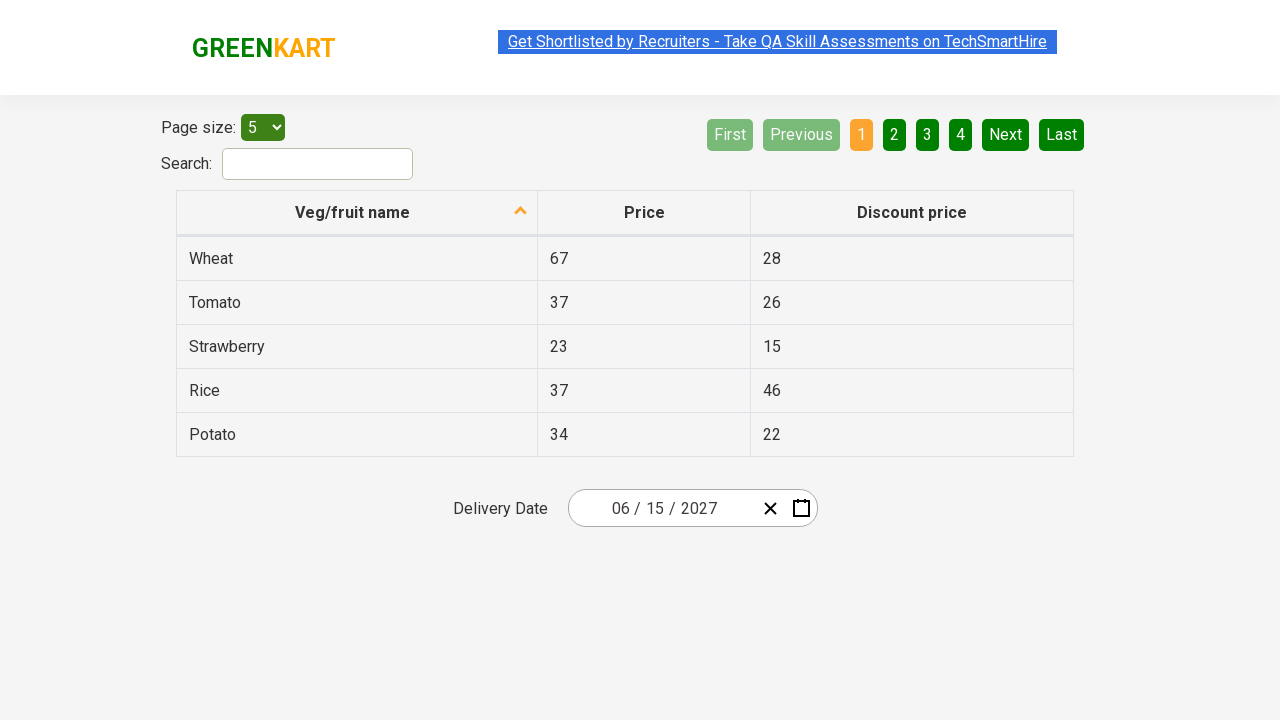

Retrieved input field 2 value: 2027
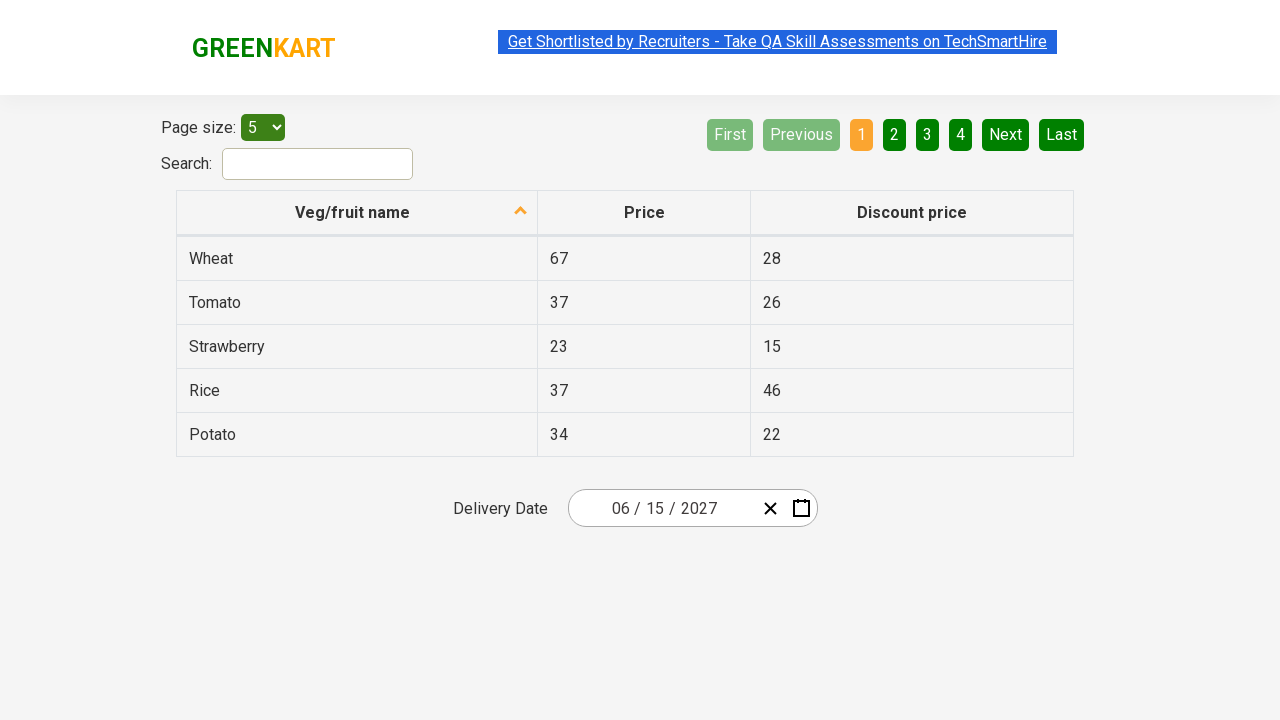

Verified input field 2 matches expected value 2027
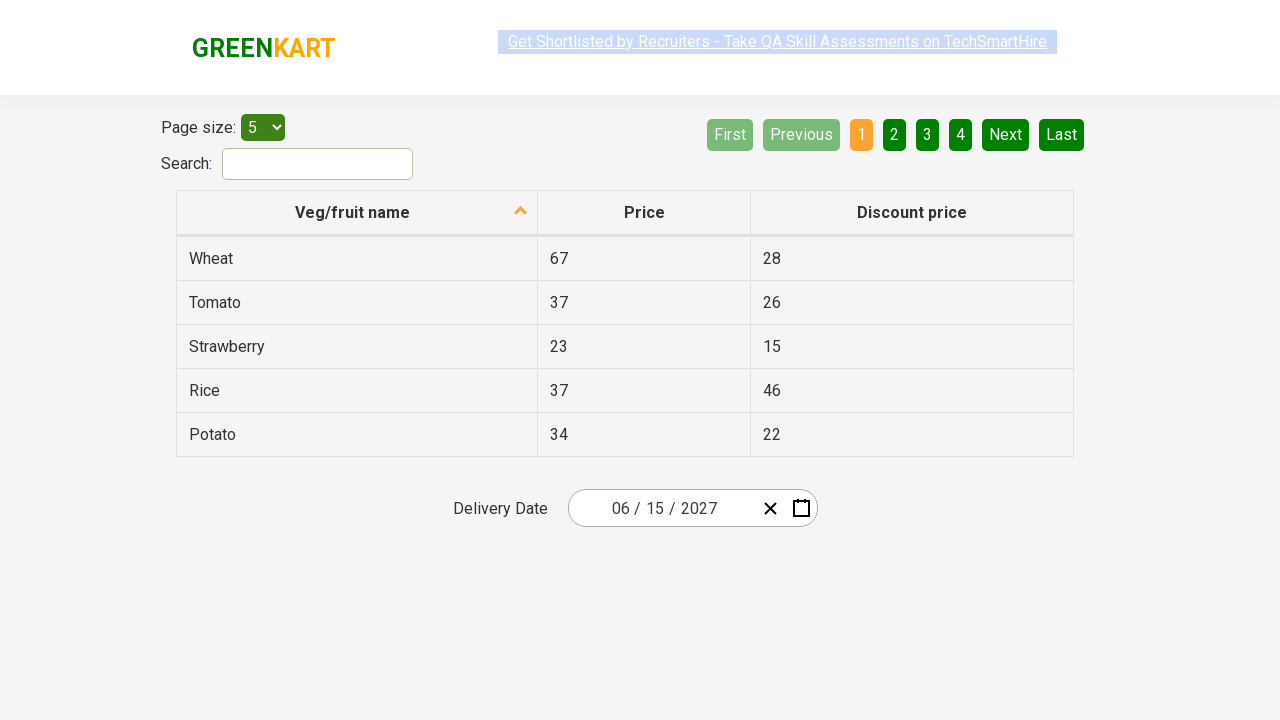

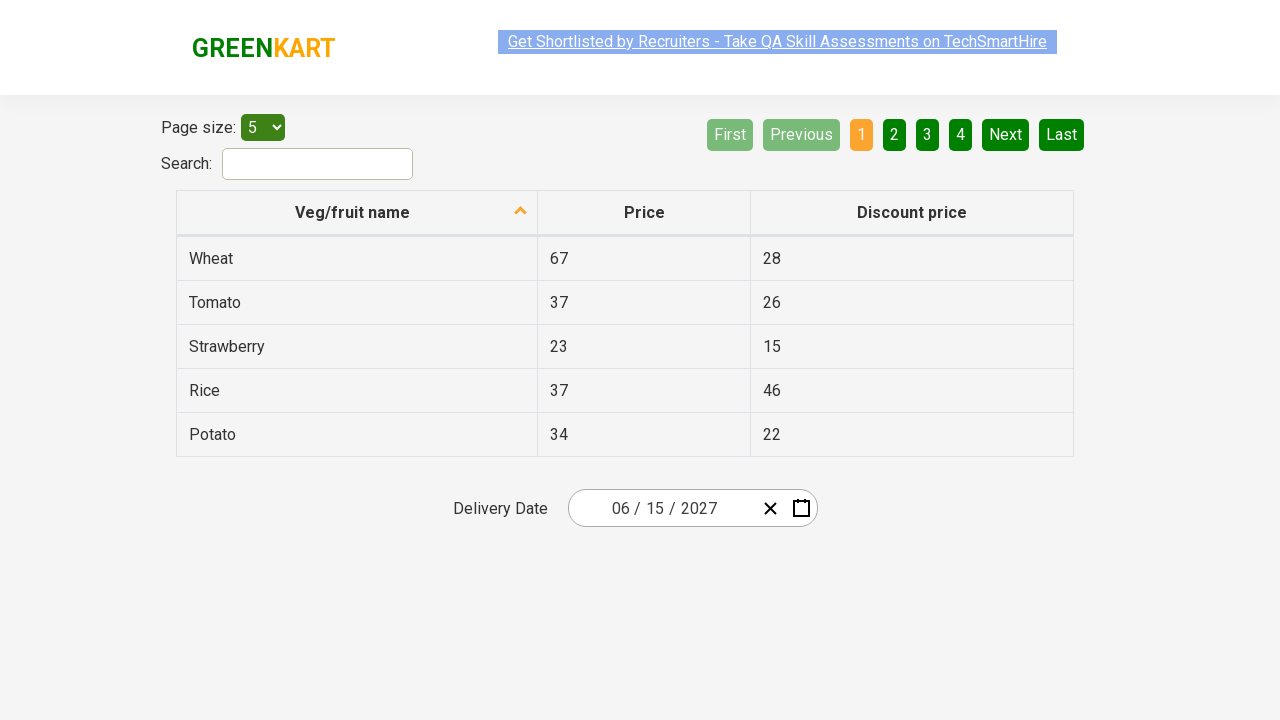